Tests checkbox functionality by ensuring both checkboxes on the page are selected, clicking them if they are not already checked

Starting URL: https://the-internet.herokuapp.com/checkboxes

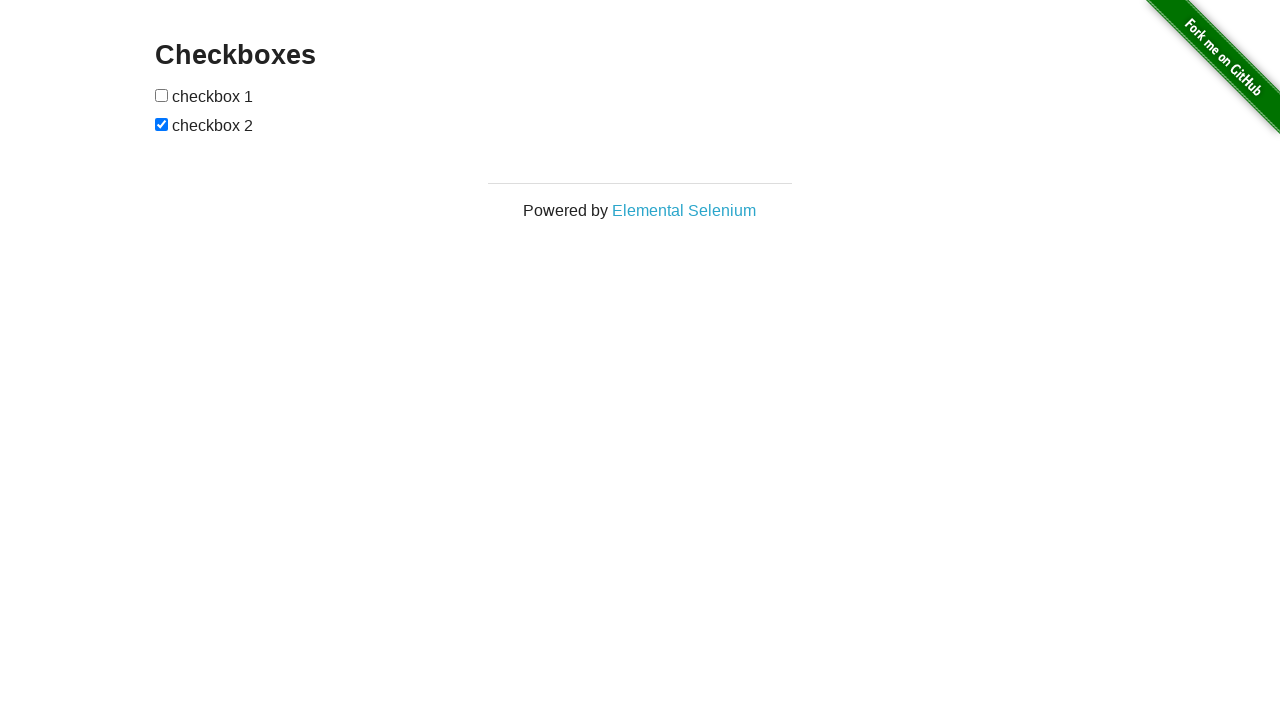

Located first checkbox element
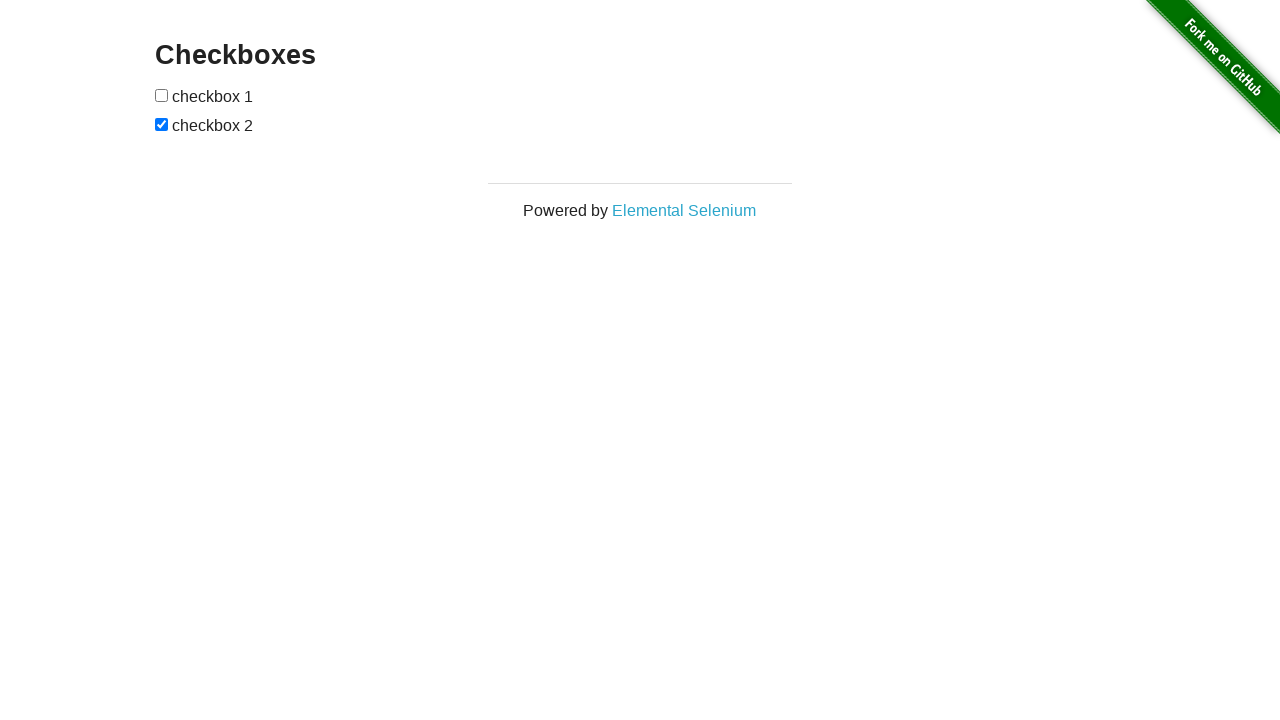

Located second checkbox element
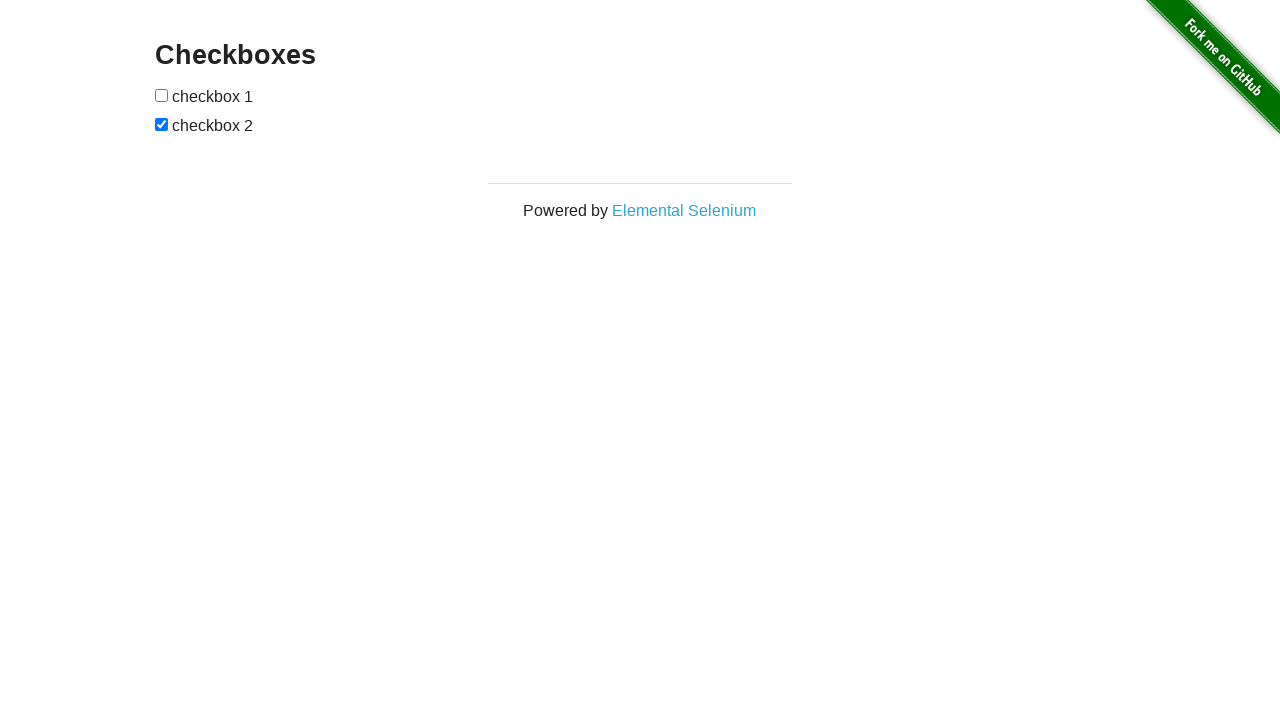

First checkbox is not checked
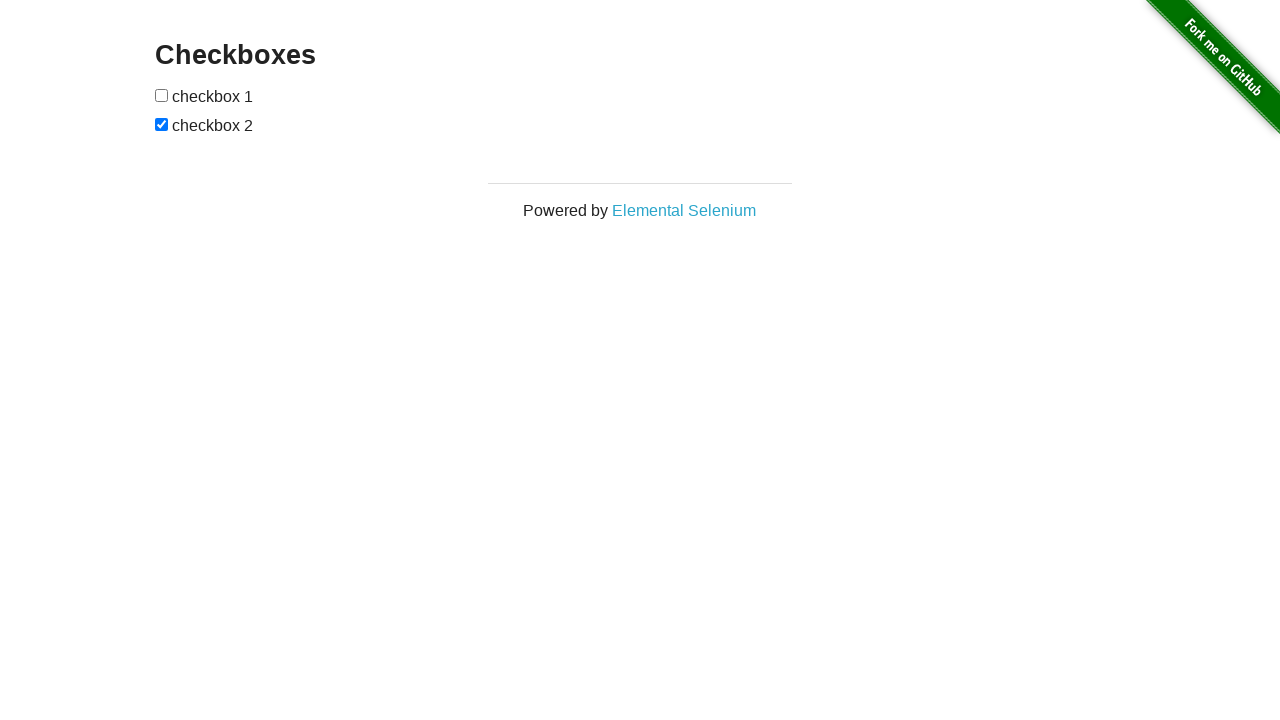

Clicked first checkbox to select it at (162, 95) on (//*[@type='checkbox'])[1]
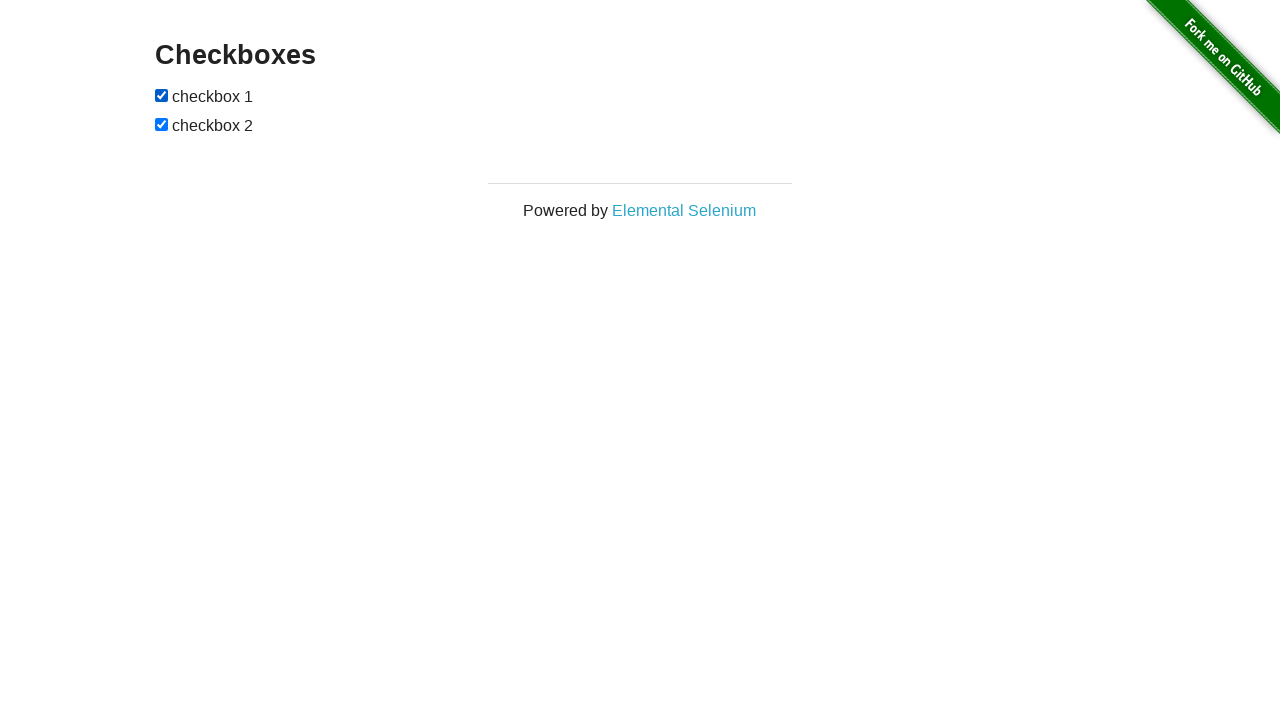

Second checkbox is already checked
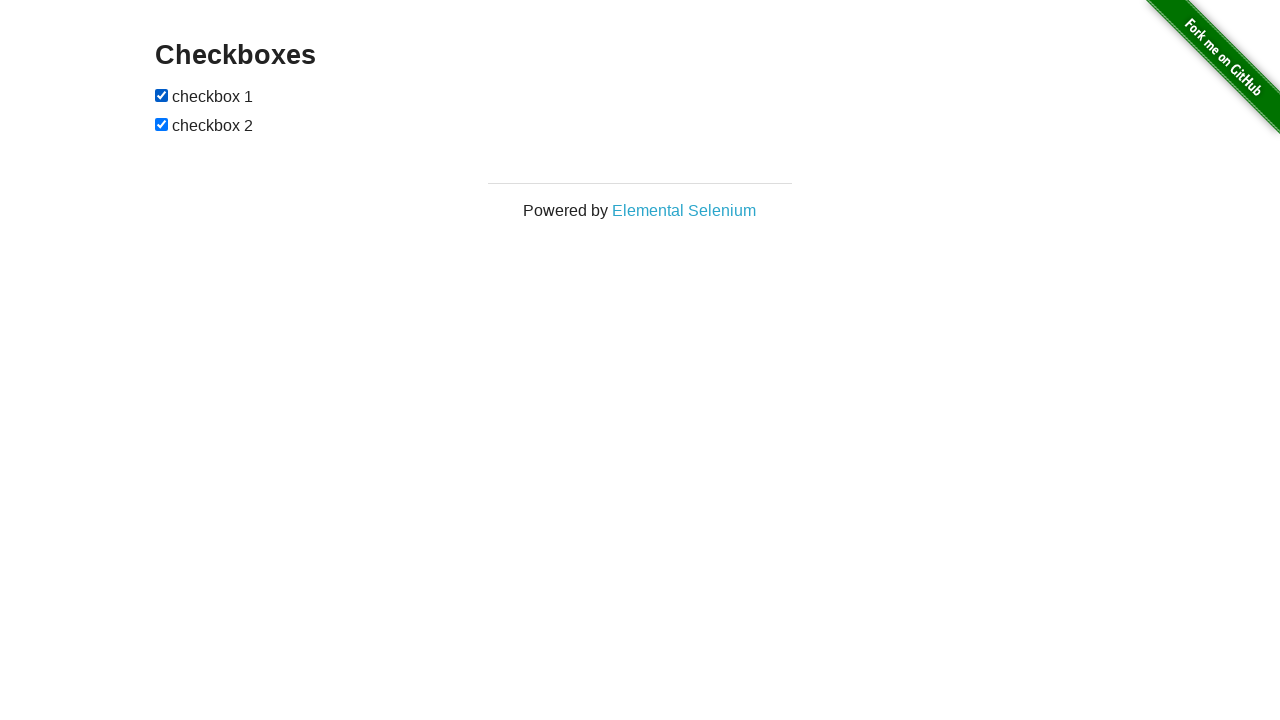

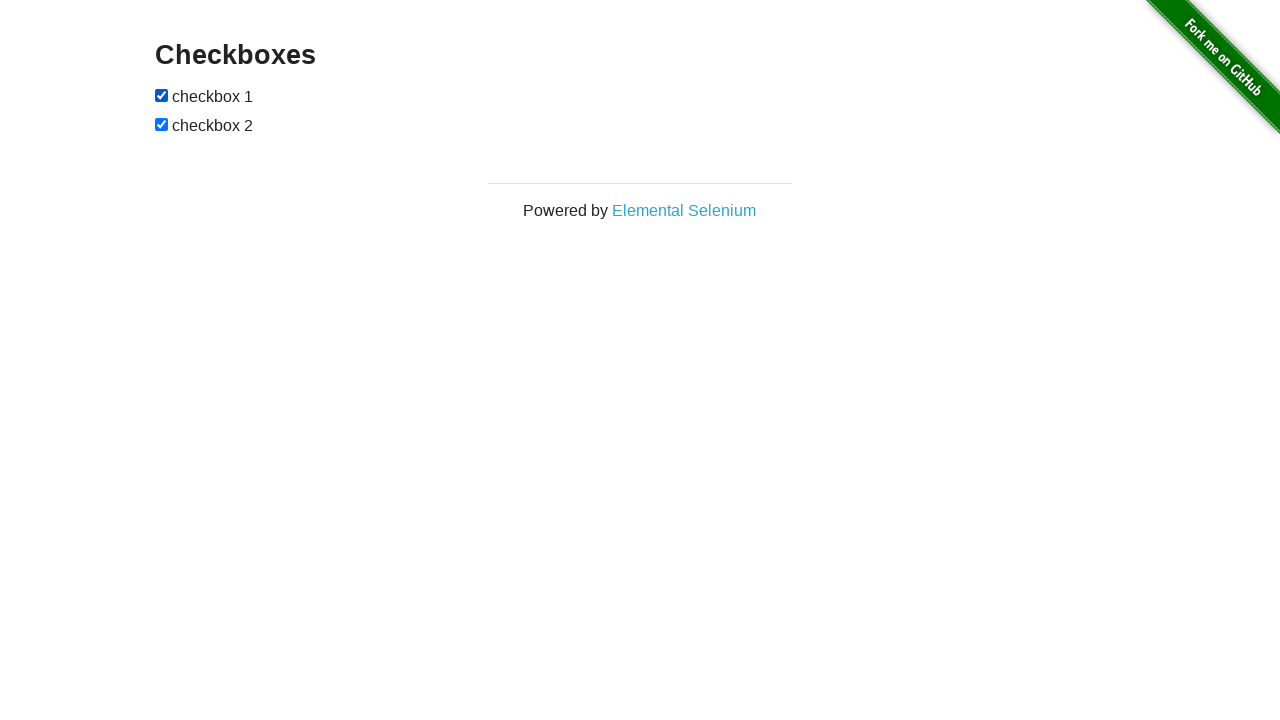